Tests car search functionality on philkotse.com by selecting a car brand and model from dropdown menus and performing a search

Starting URL: https://philkotse.com/used-cars-for-sale

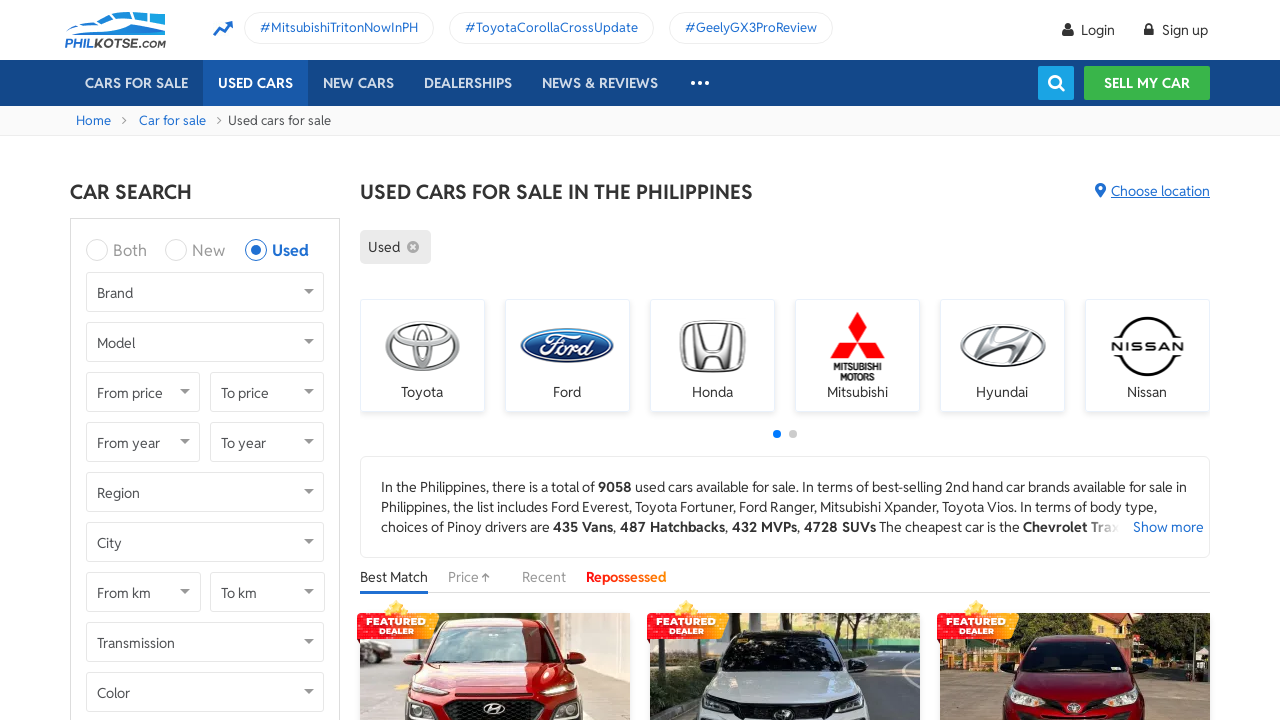

Clicked on brand dropdown to open it at (205, 292) on #comboboxBrandSearchAutoListing_chosen
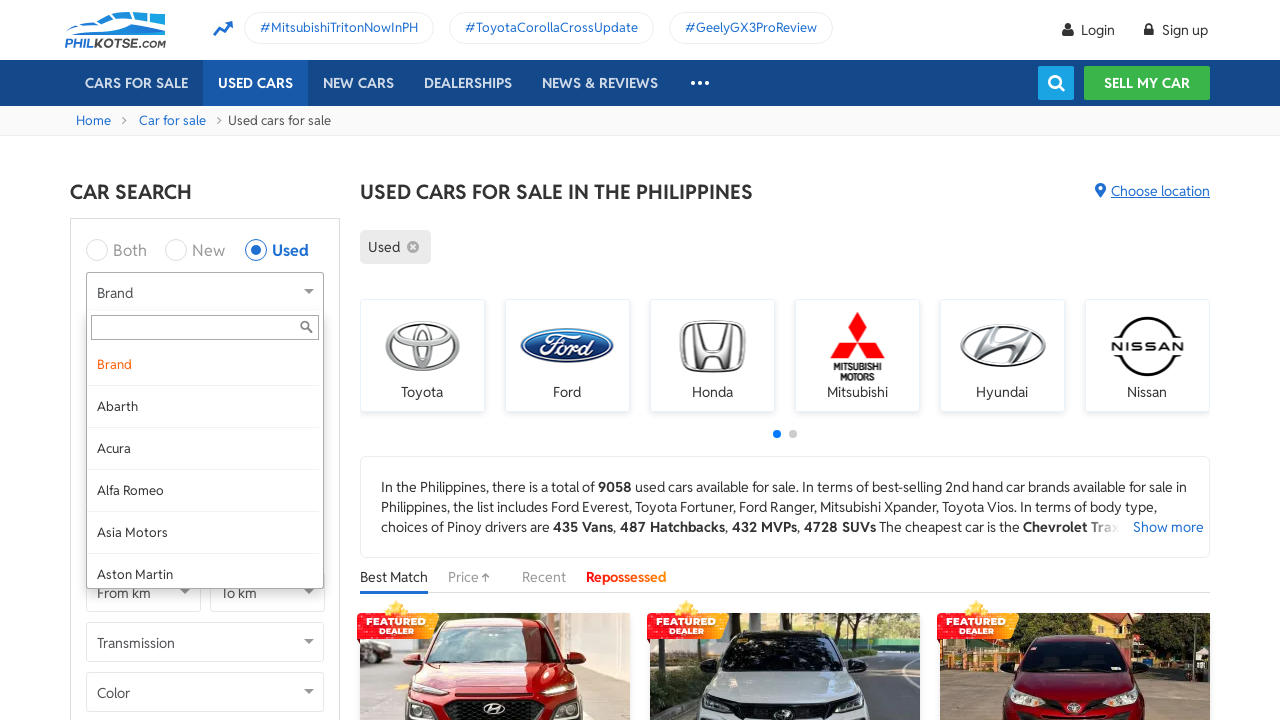

Brand dropdown menu is now visible
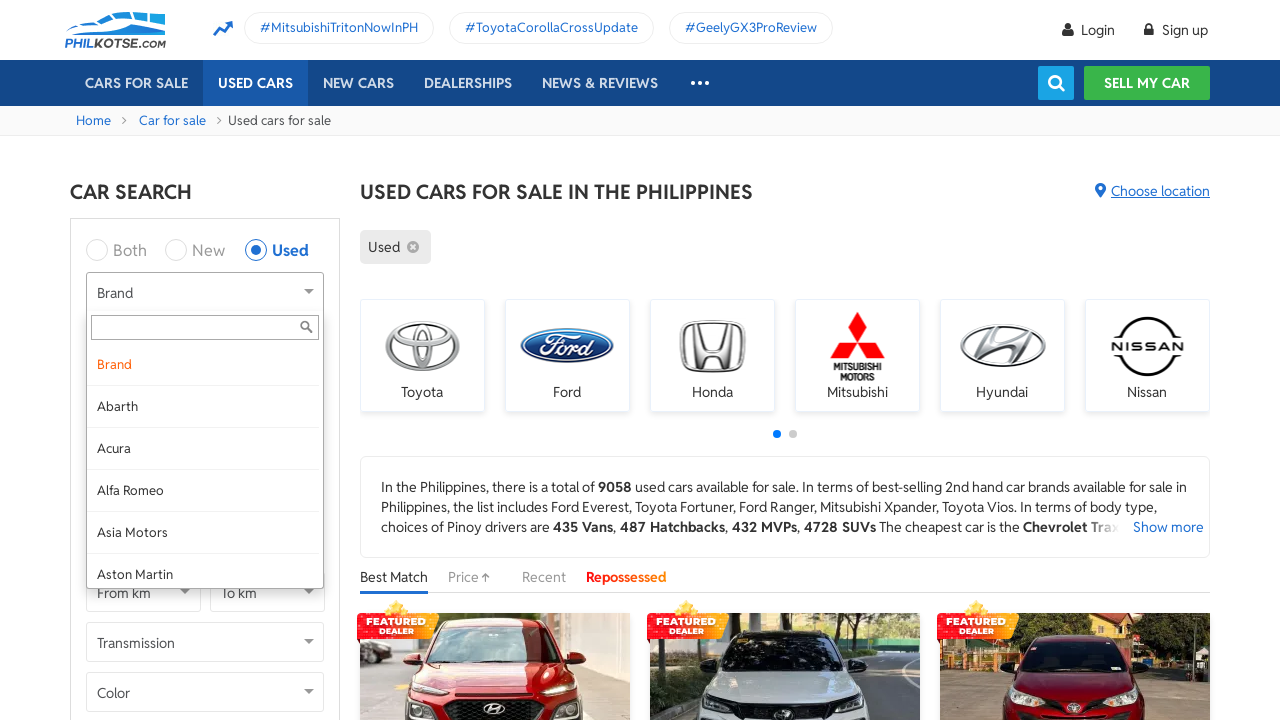

Typed 'Toyota' in brand search field on .chosen-search-input
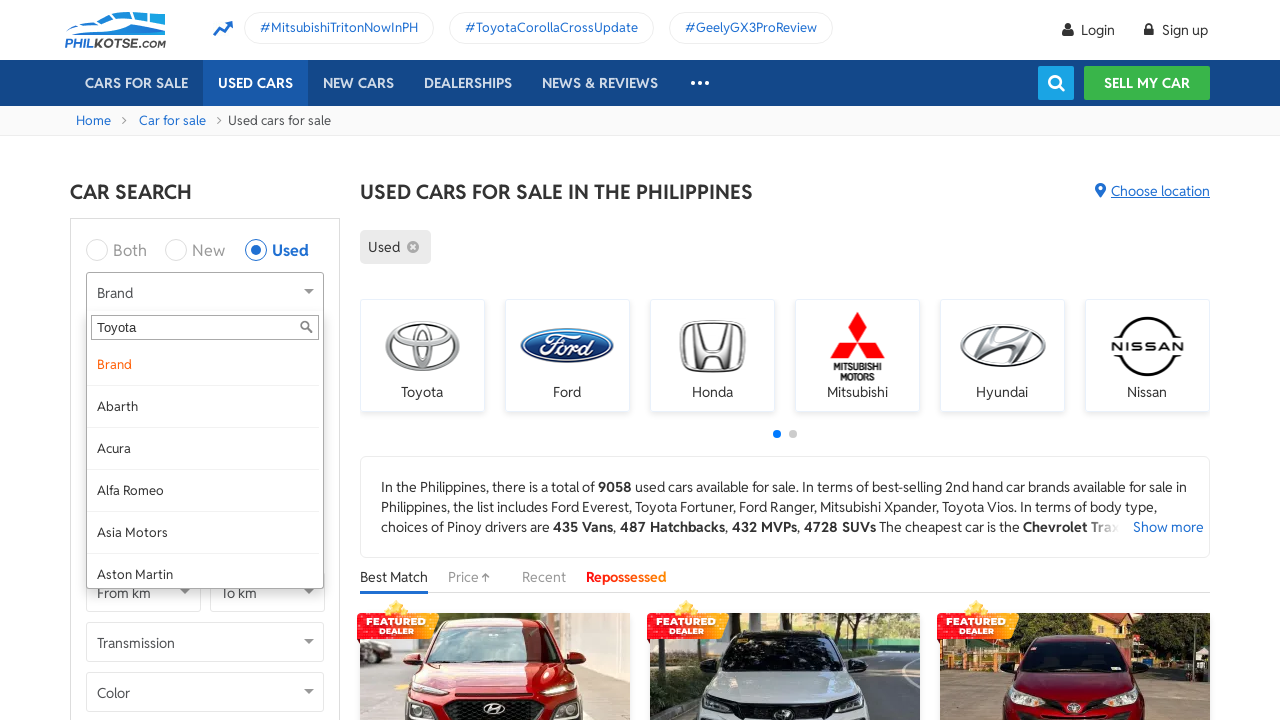

Pressed Enter to select Toyota brand on .chosen-search-input
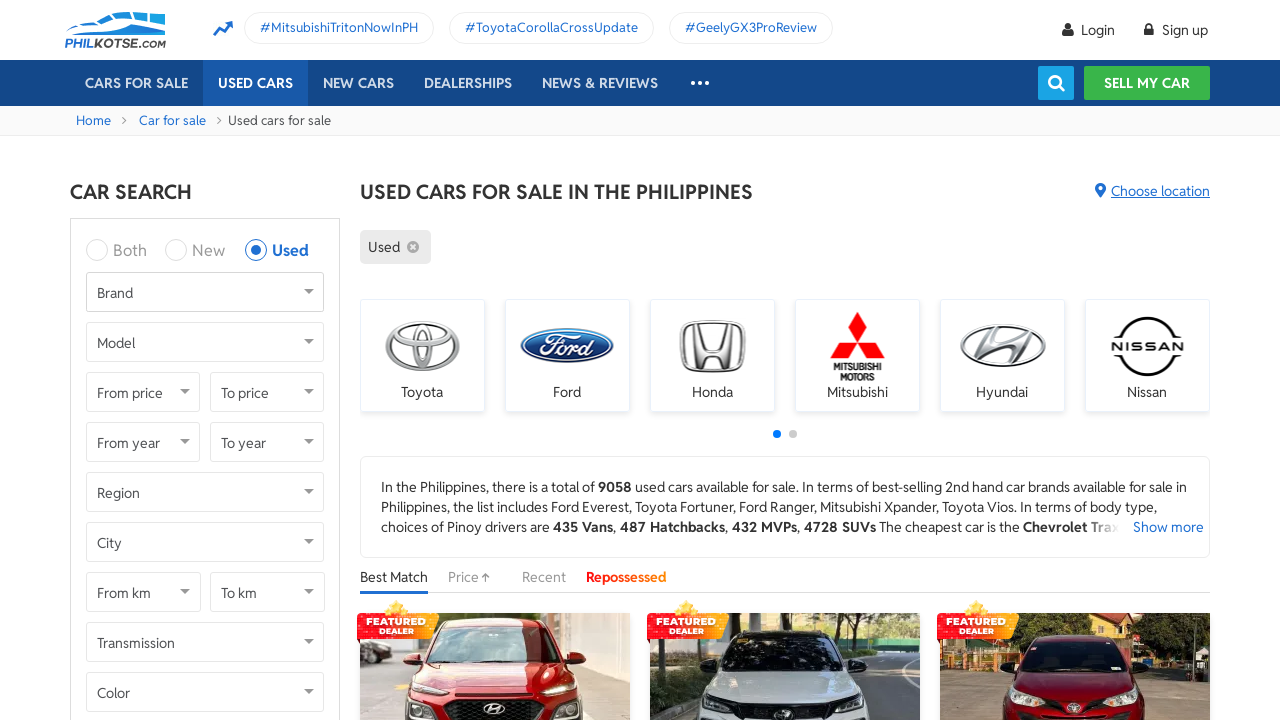

Clicked on model dropdown to open it at (205, 342) on #comboboxModelSearchAutoListing_chosen
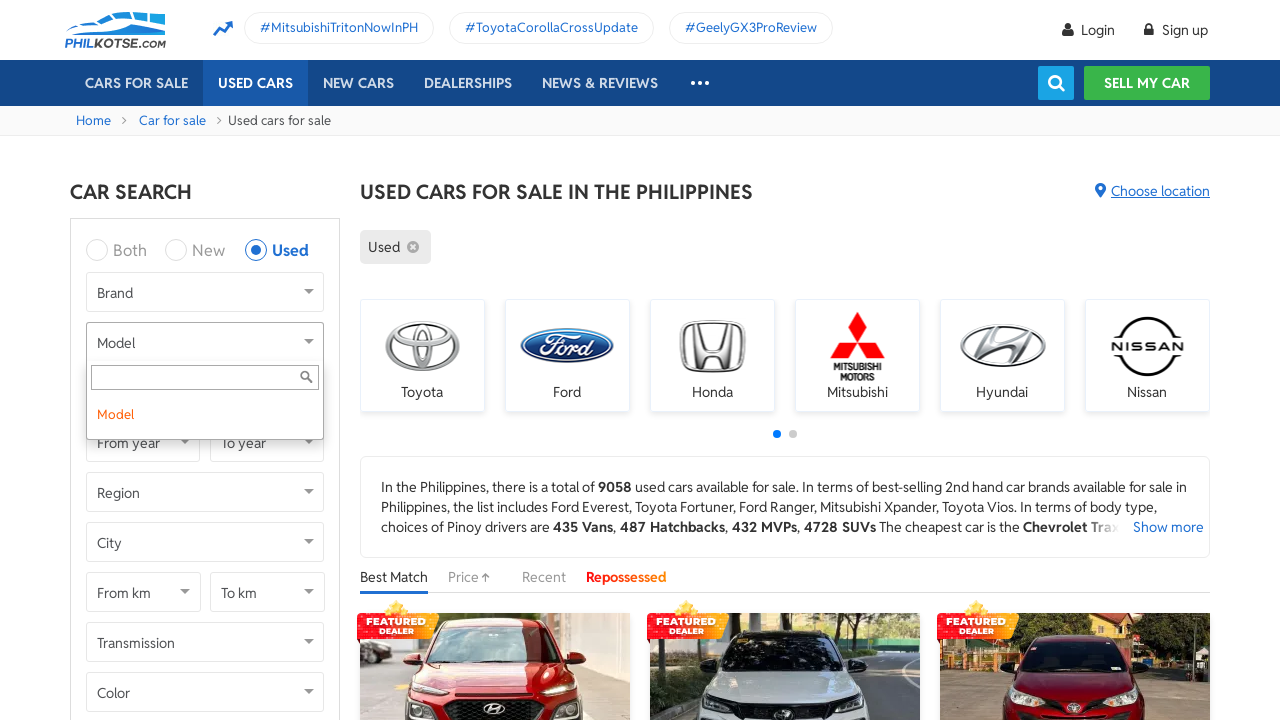

Model dropdown menu is now visible
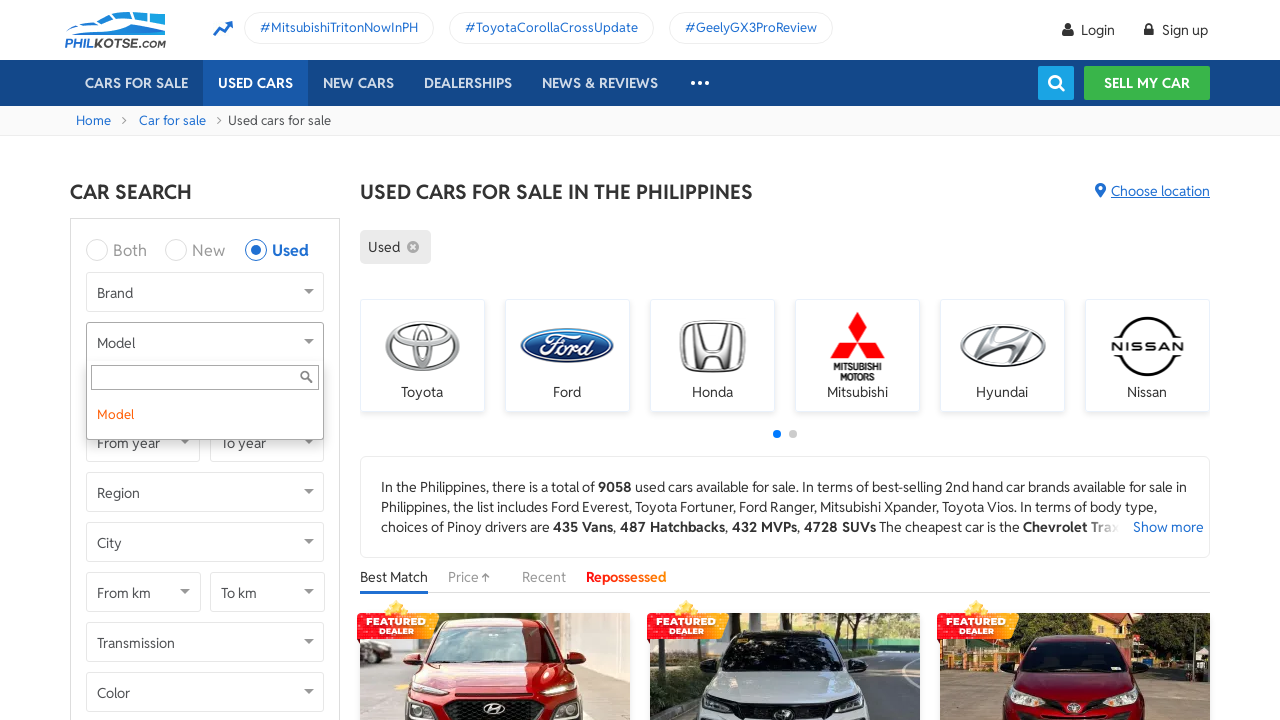

Retrieved all model search input fields
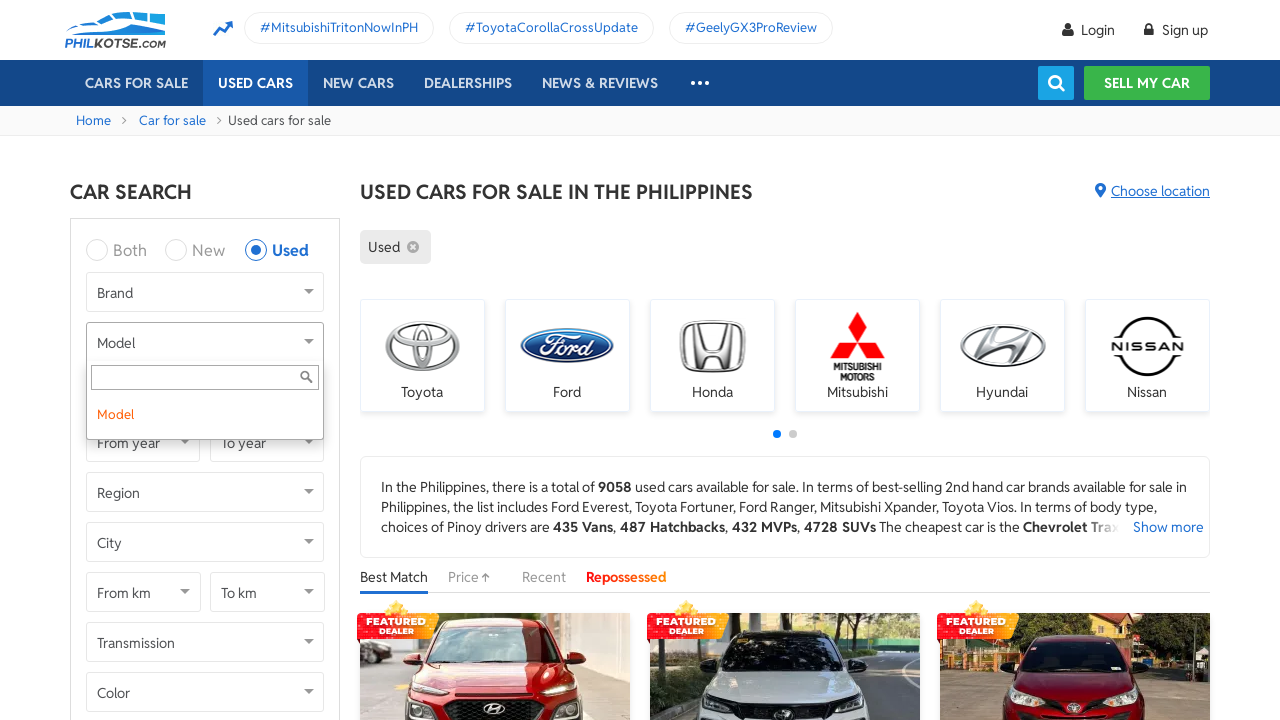

Typed 'Vios' in model search field on .chosen-search-input >> nth=1
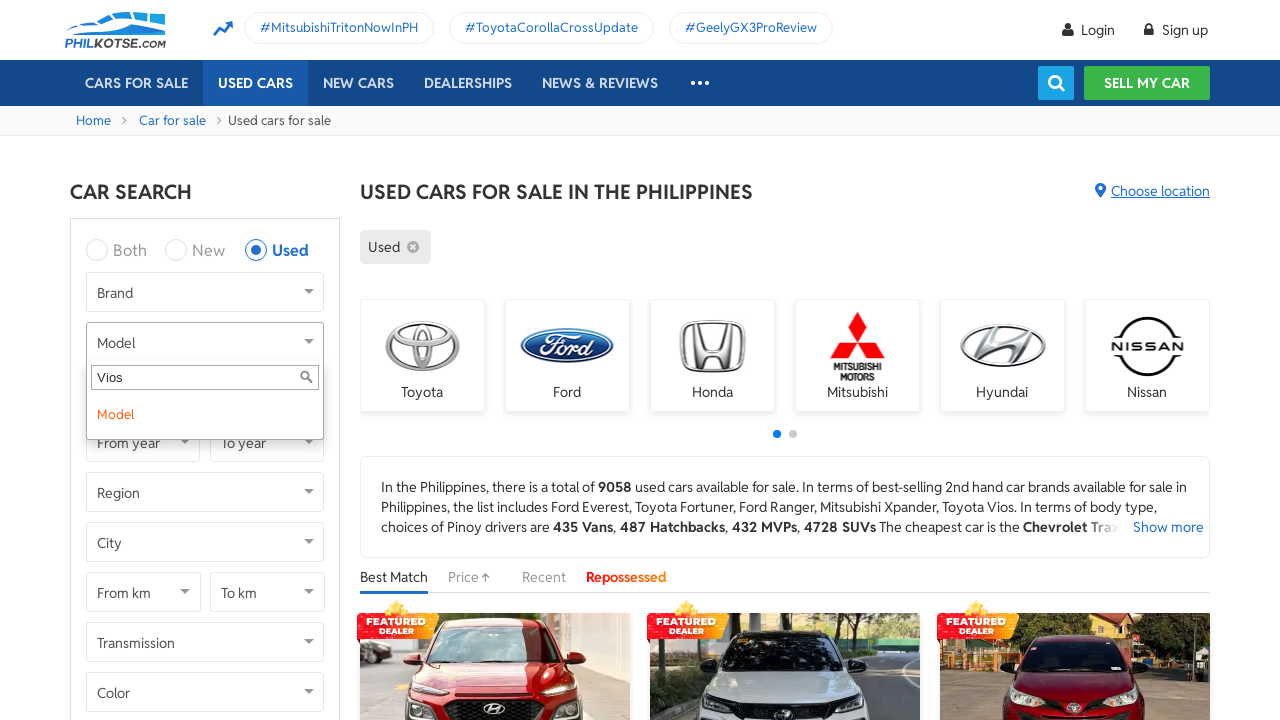

Pressed Enter to select Vios model on .chosen-search-input >> nth=1
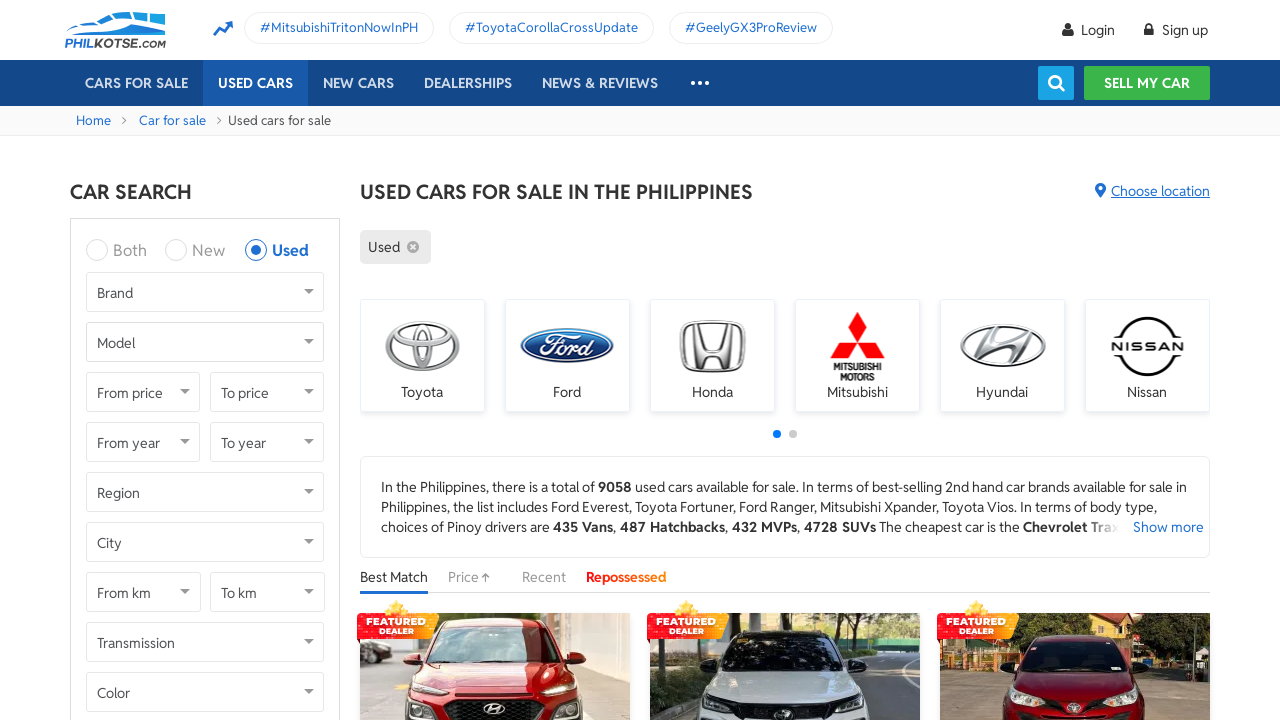

Clicked search button to perform car search at (205, 360) on .btn-button >> nth=0
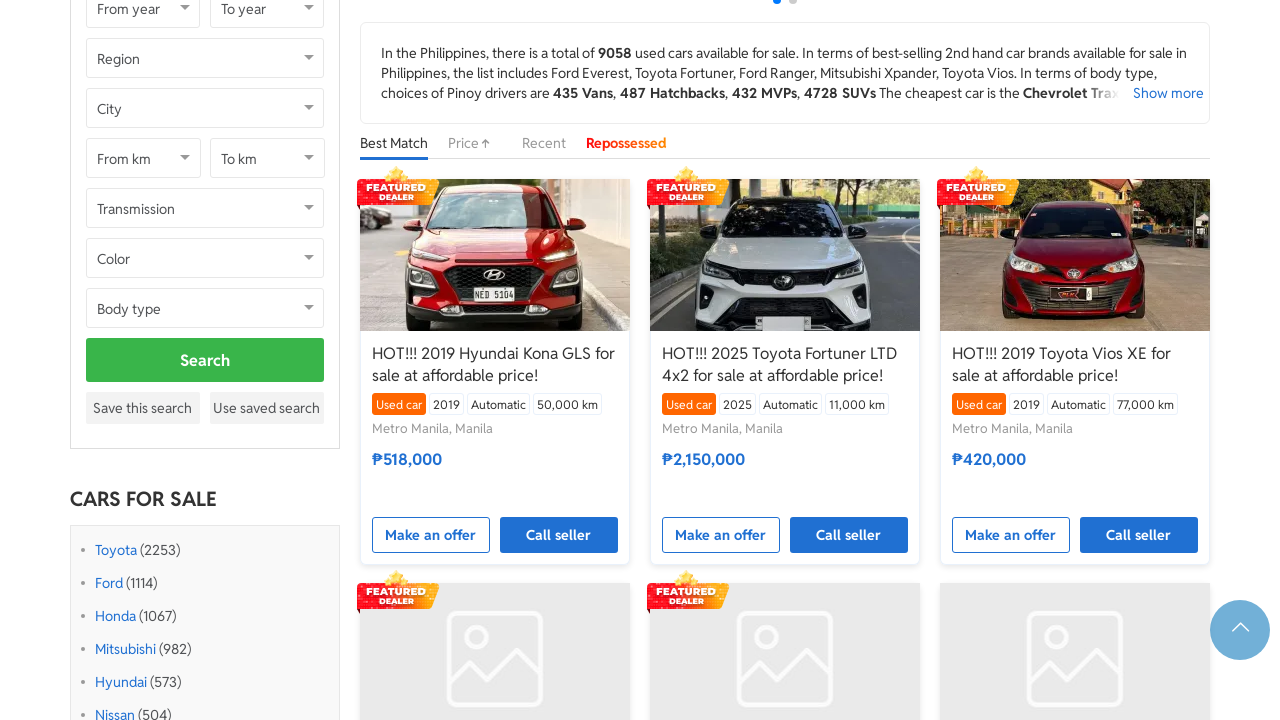

Search results loaded successfully for Toyota Vios
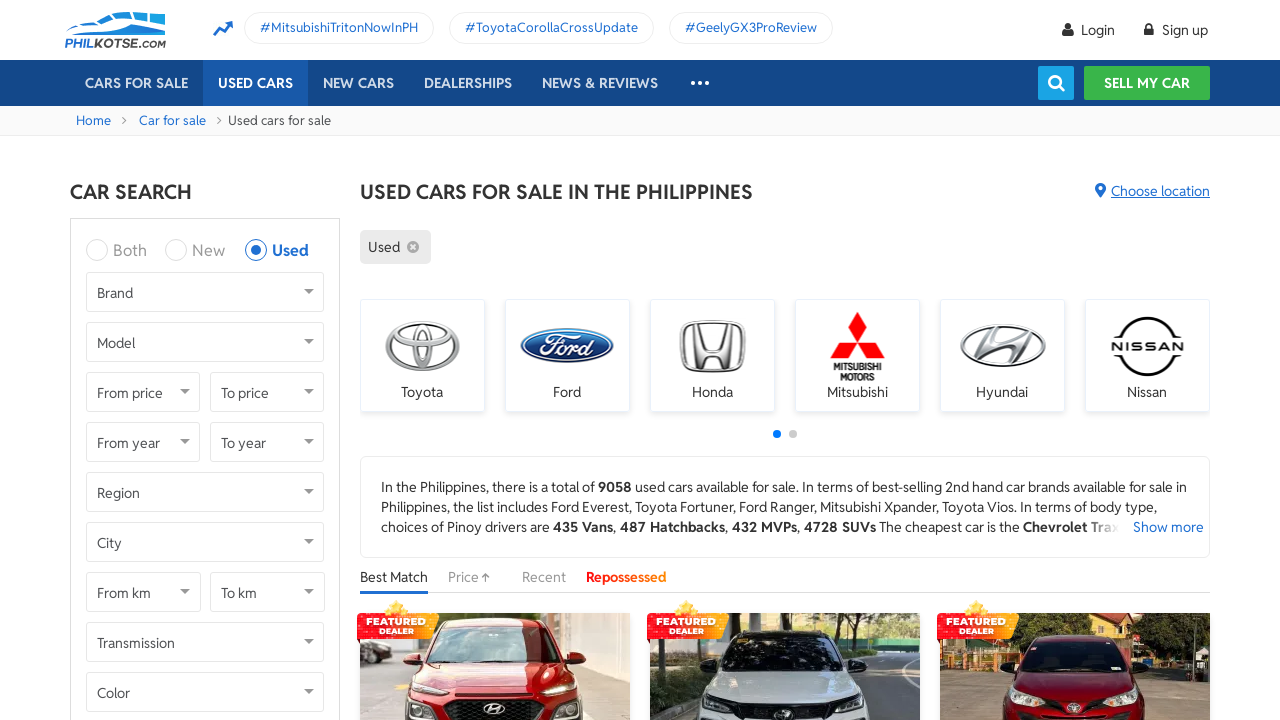

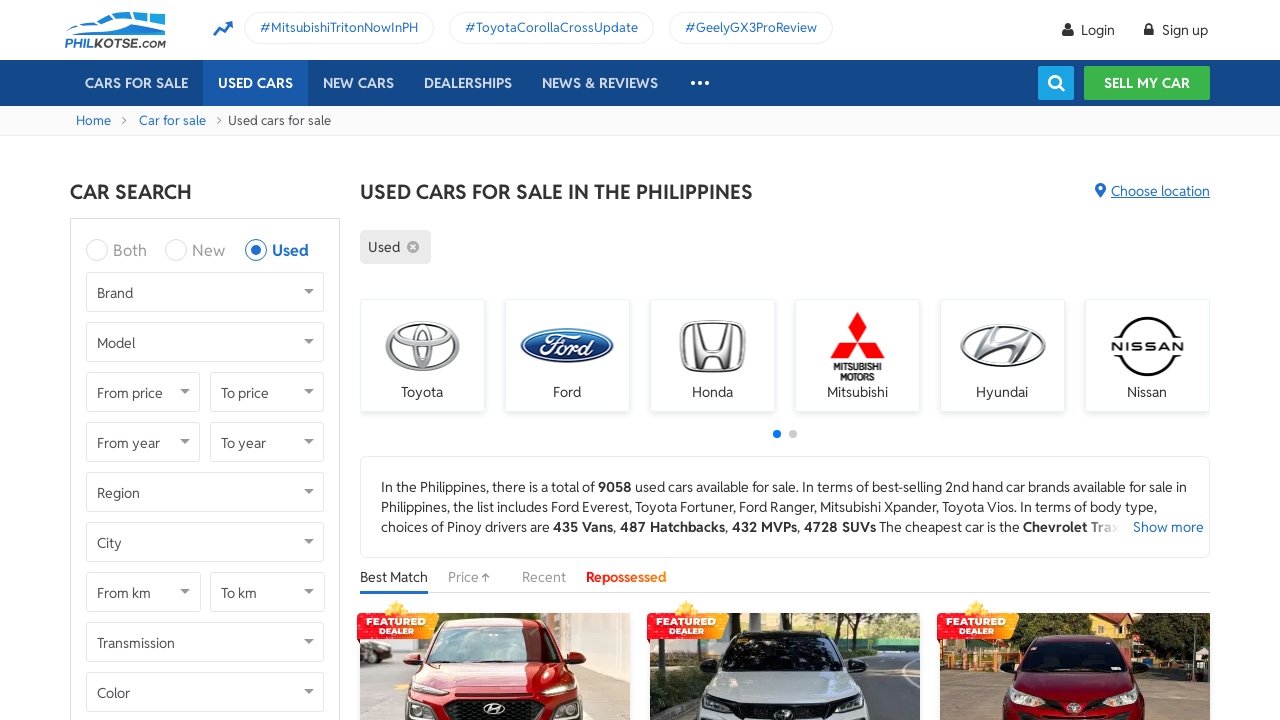